Clicks the Forms button on the DemoQA homepage and verifies navigation to the forms page

Starting URL: https://demoqa.com/

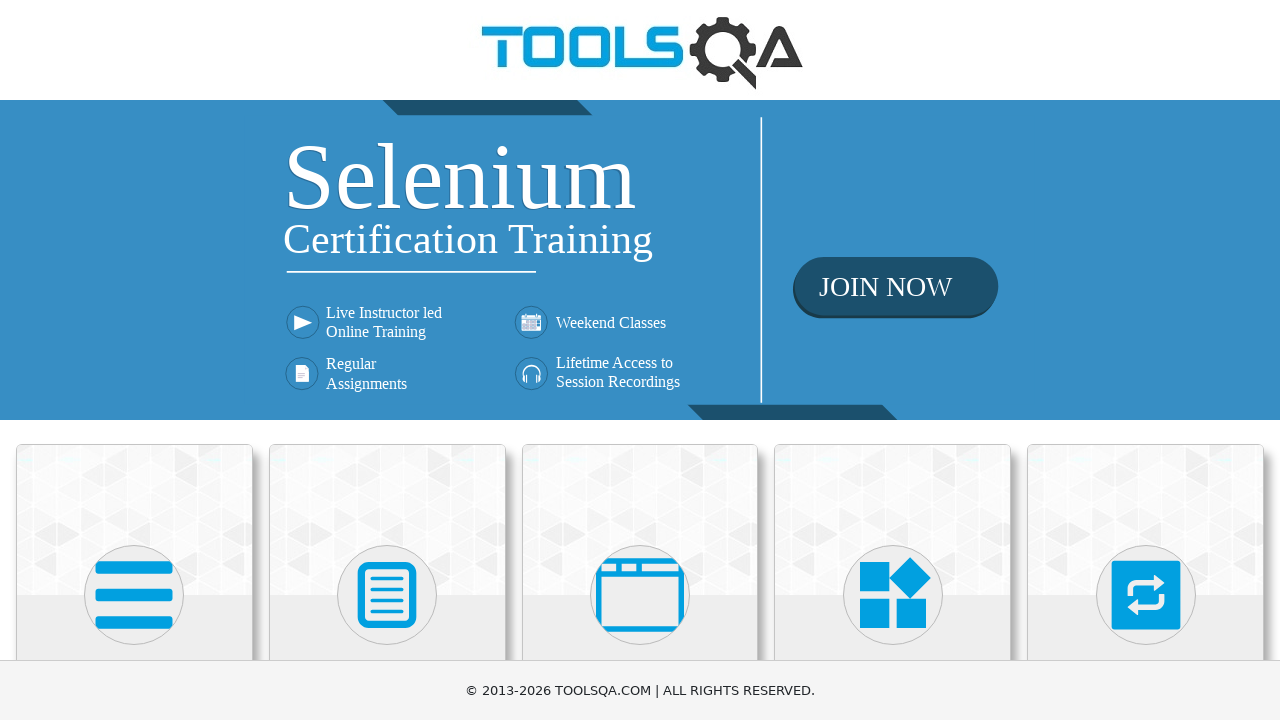

Clicked Forms button on DemoQA homepage at (387, 360) on xpath=//h5[text()="Forms"]
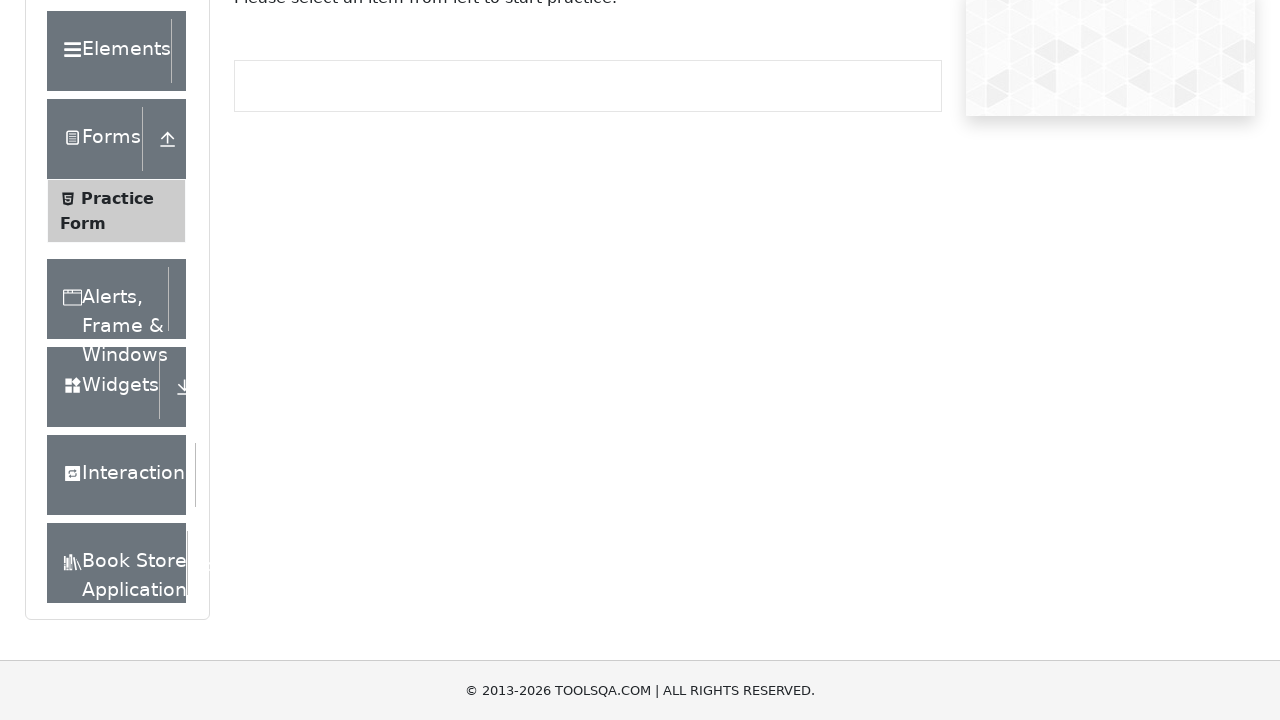

Verified navigation to forms page at https://demoqa.com/forms
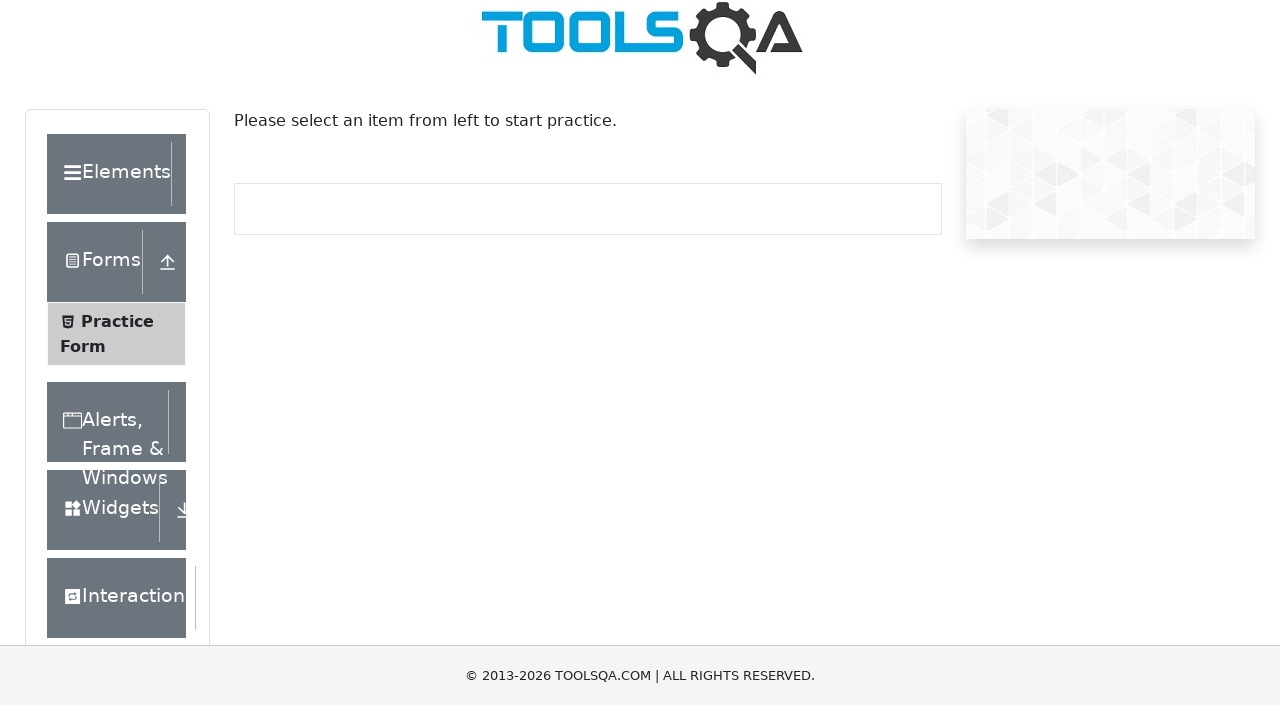

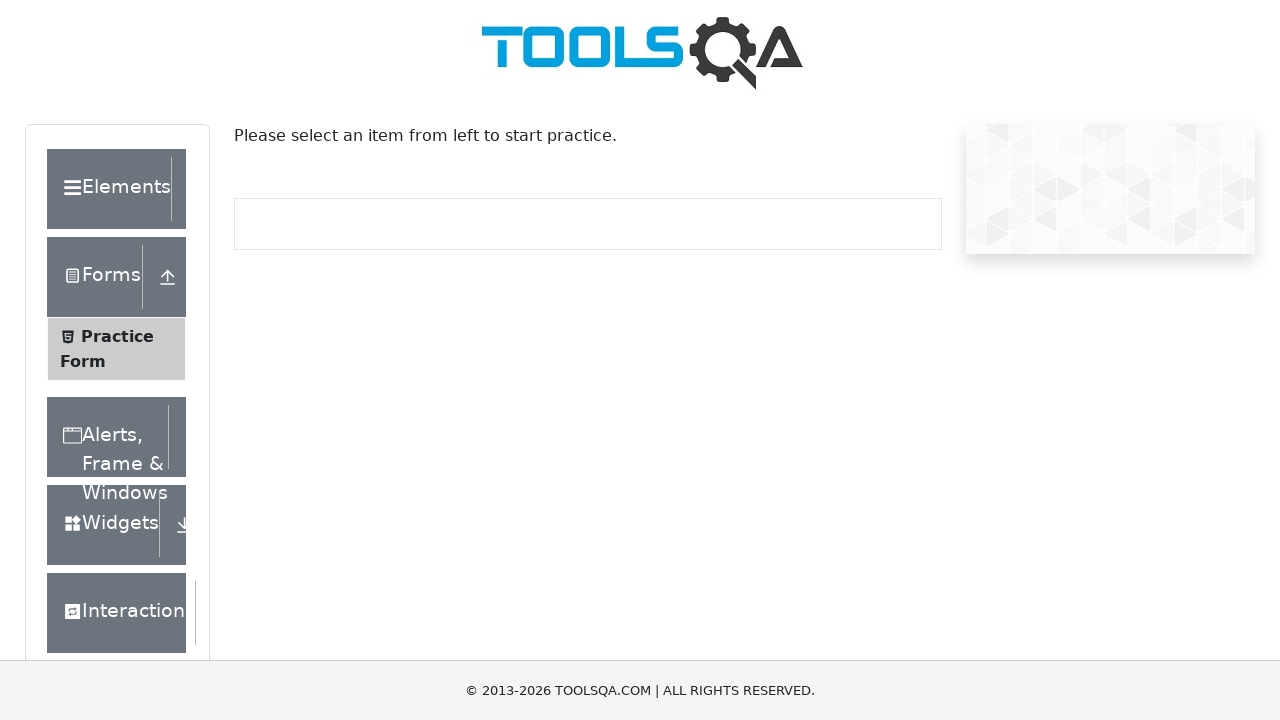